Tests JavaScript alert handling by triggering an alert, verifying its text, accepting it, and checking the result message

Starting URL: https://the-internet.herokuapp.com/javascript_alerts

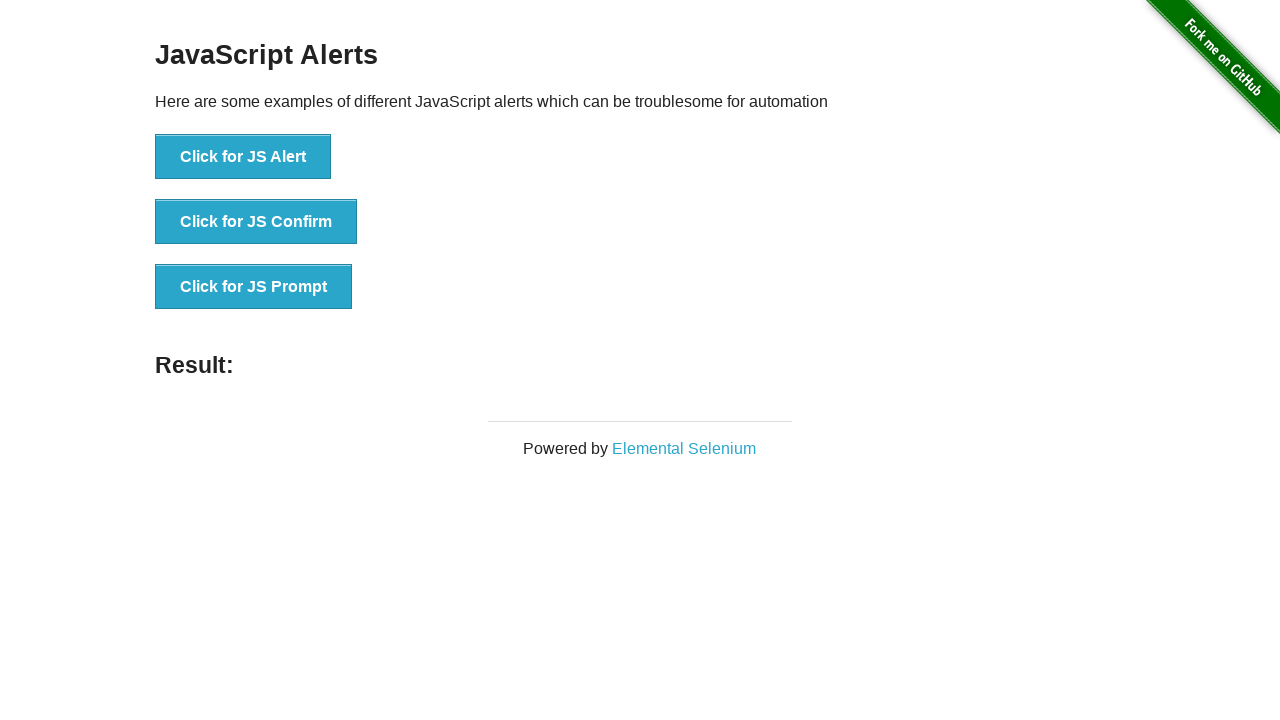

Clicked button to trigger JavaScript alert at (243, 157) on xpath=//button[@onclick='jsAlert()']
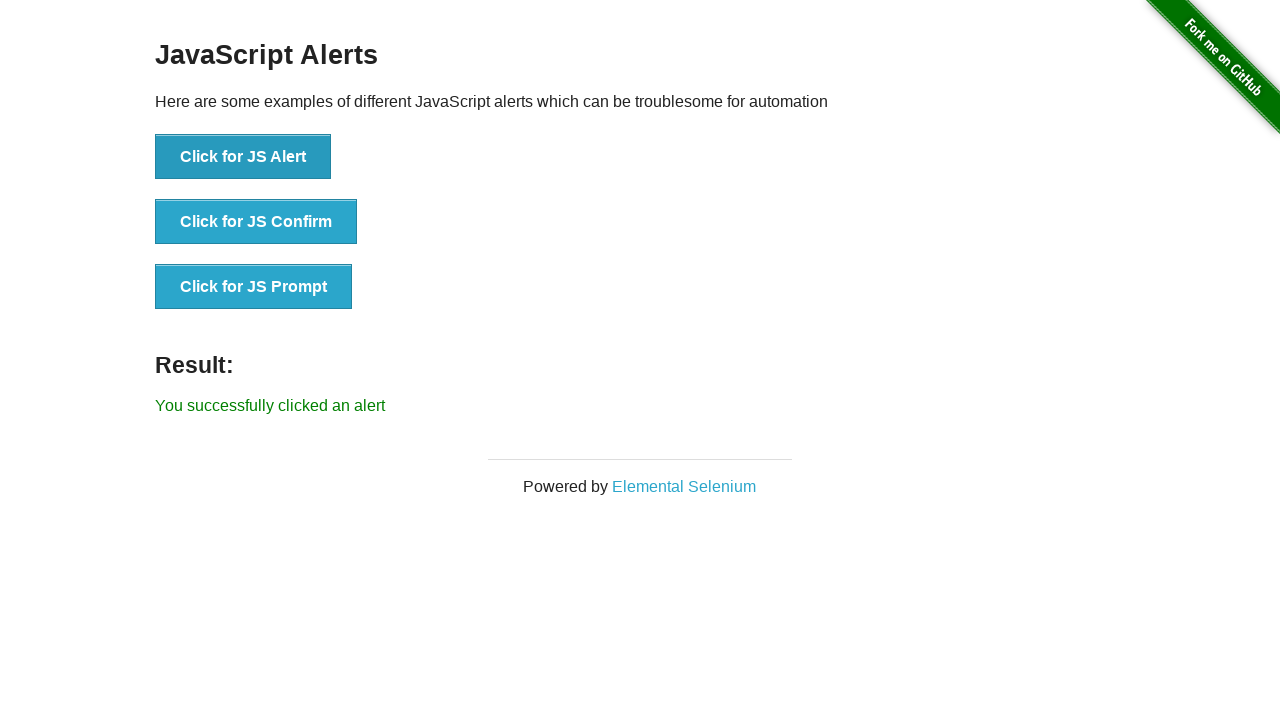

Set up dialog handler to accept alerts
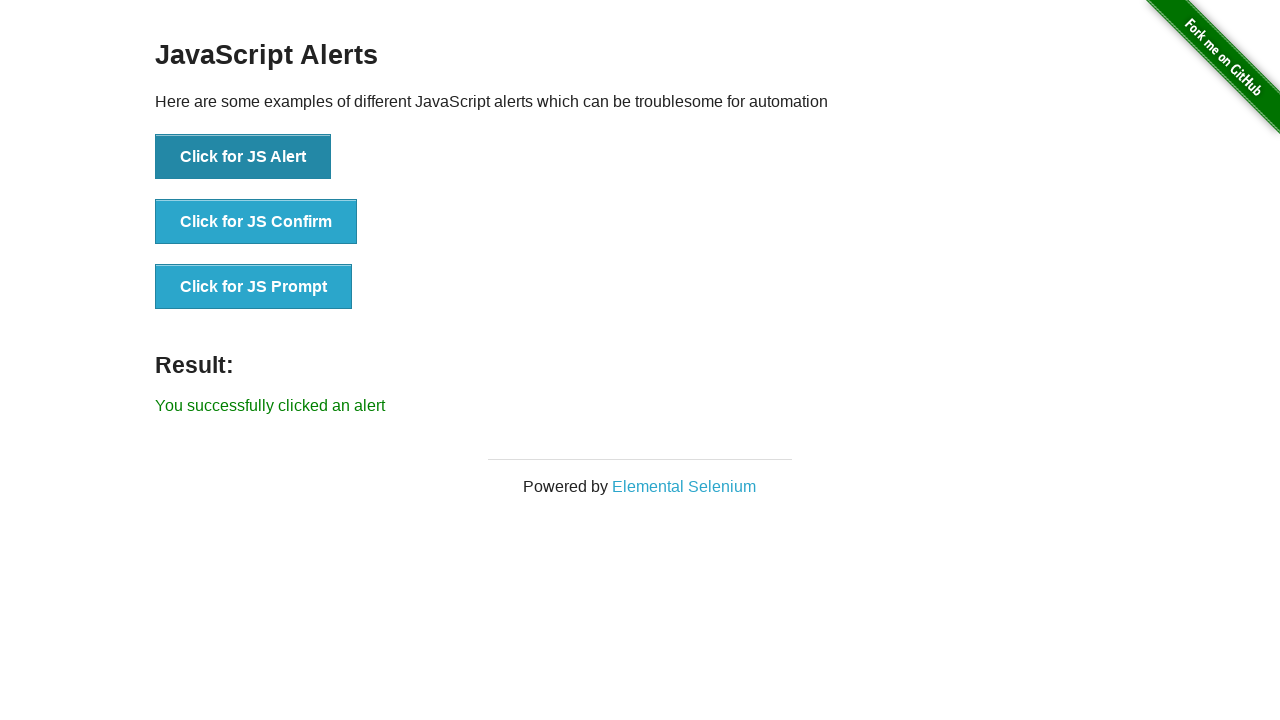

Waited for result message to appear
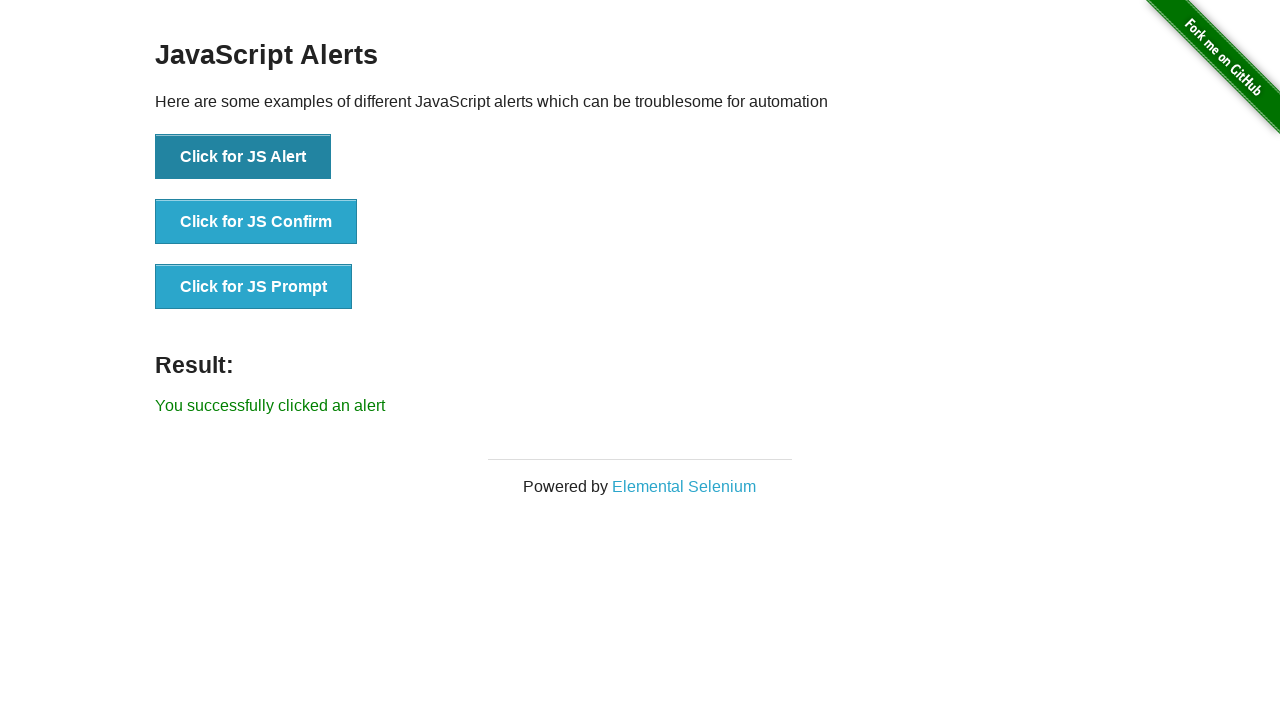

Located result element on page
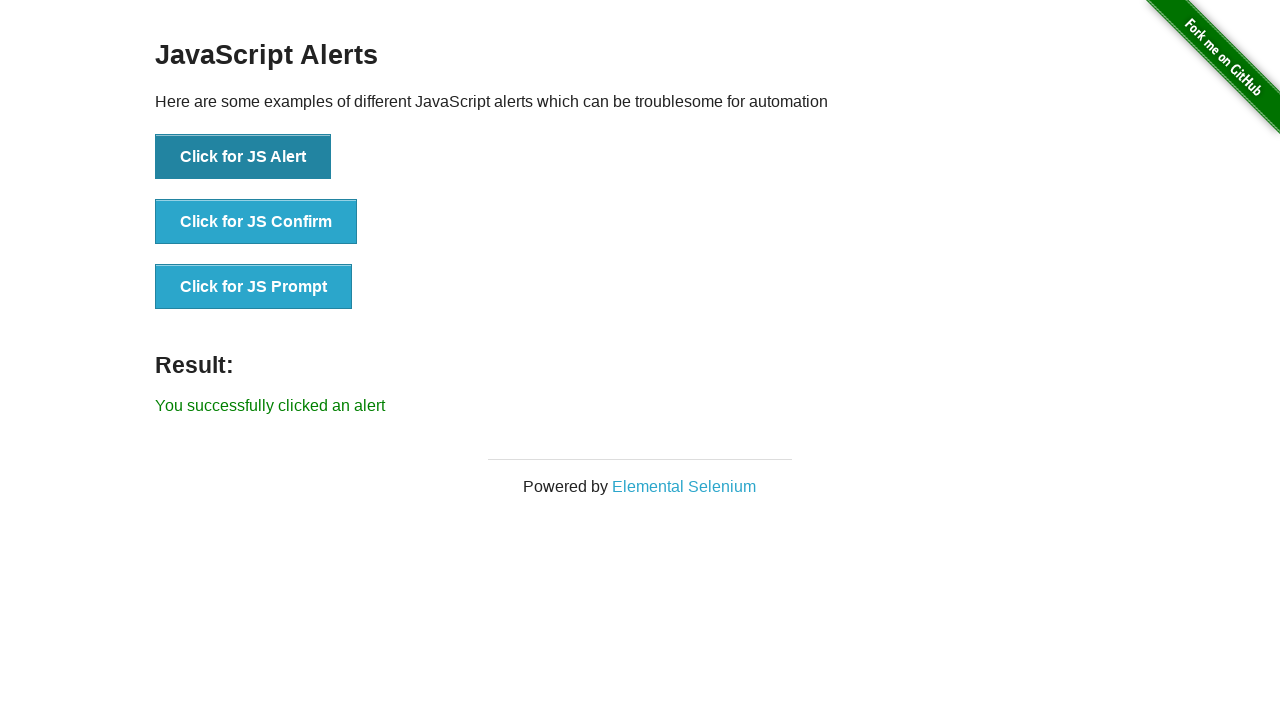

Verified result text matches expected message: 'You successfully clicked an alert'
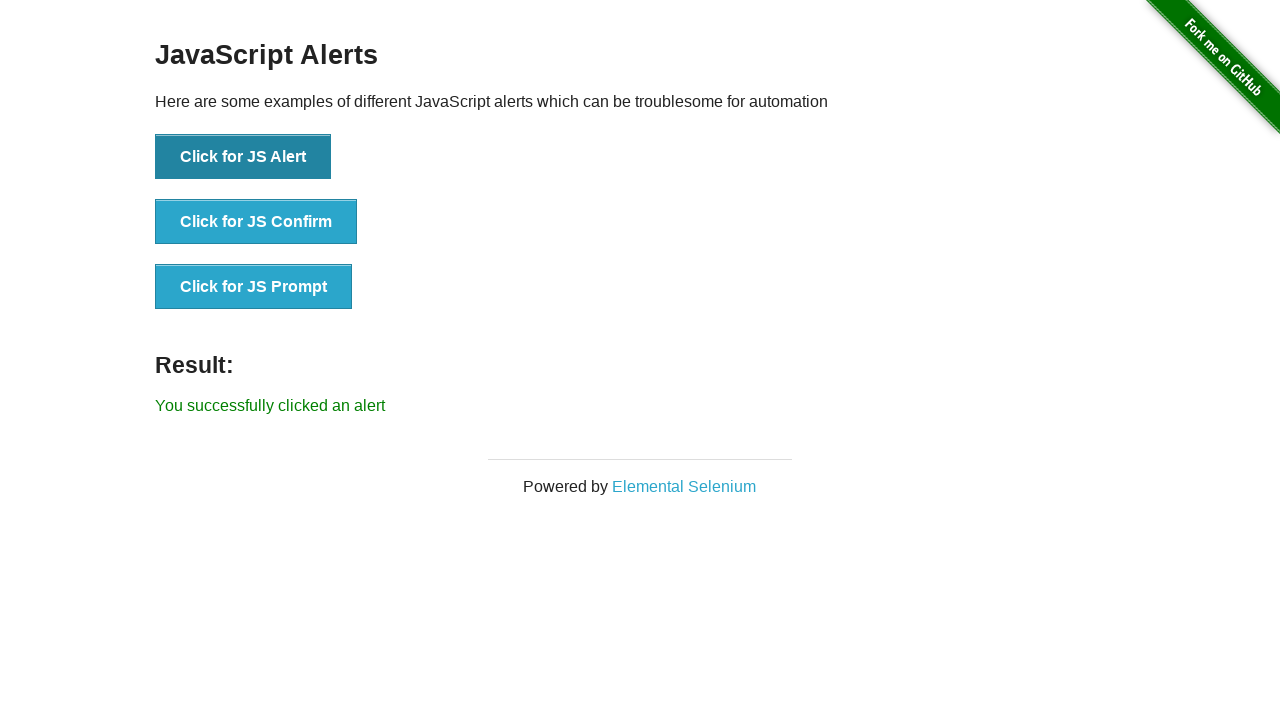

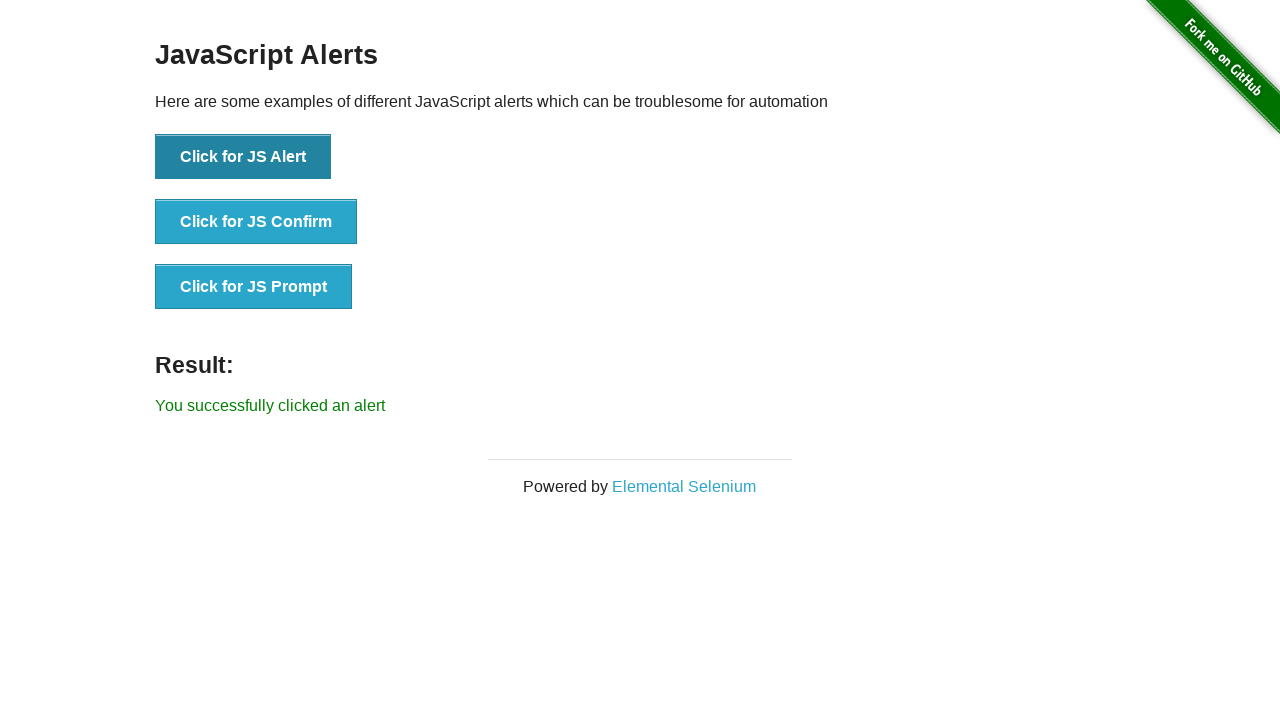